Switches language to English then back to Russian, then verifies that the "Смотреть все проекты" (View all projects) button contains the correct text with project count.

Starting URL: https://cleverbots.ru/

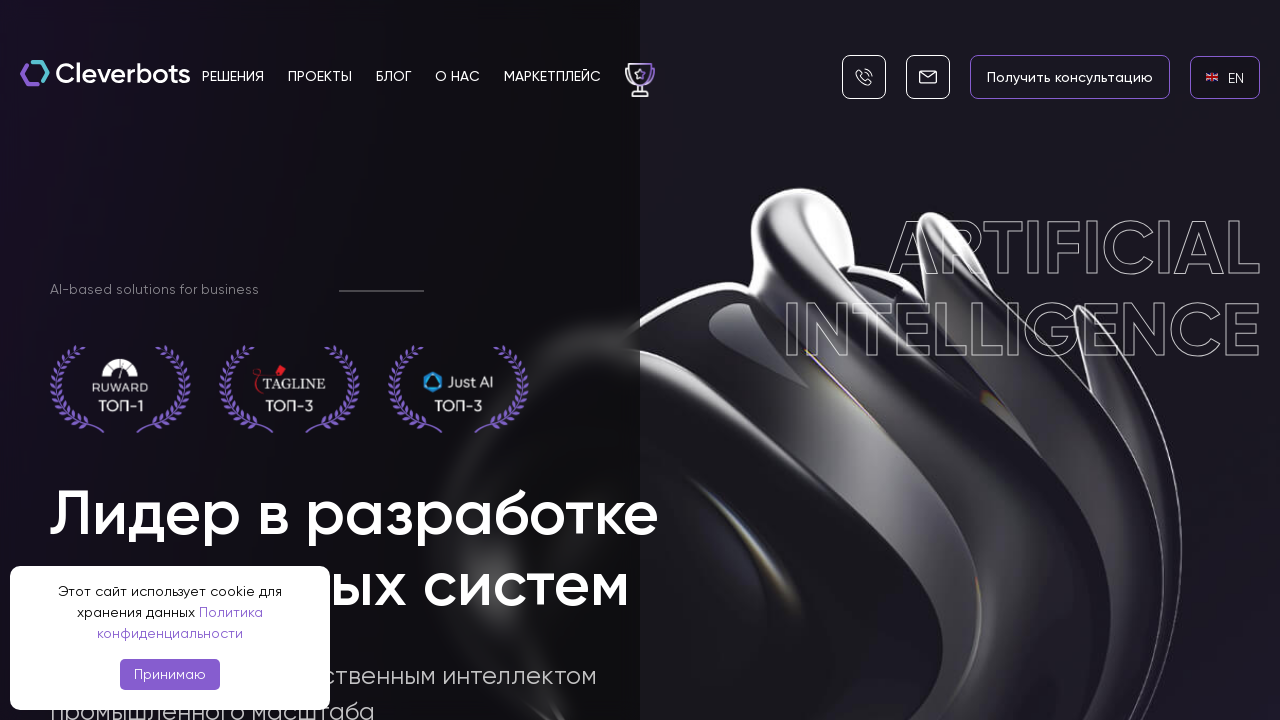

English language link became visible
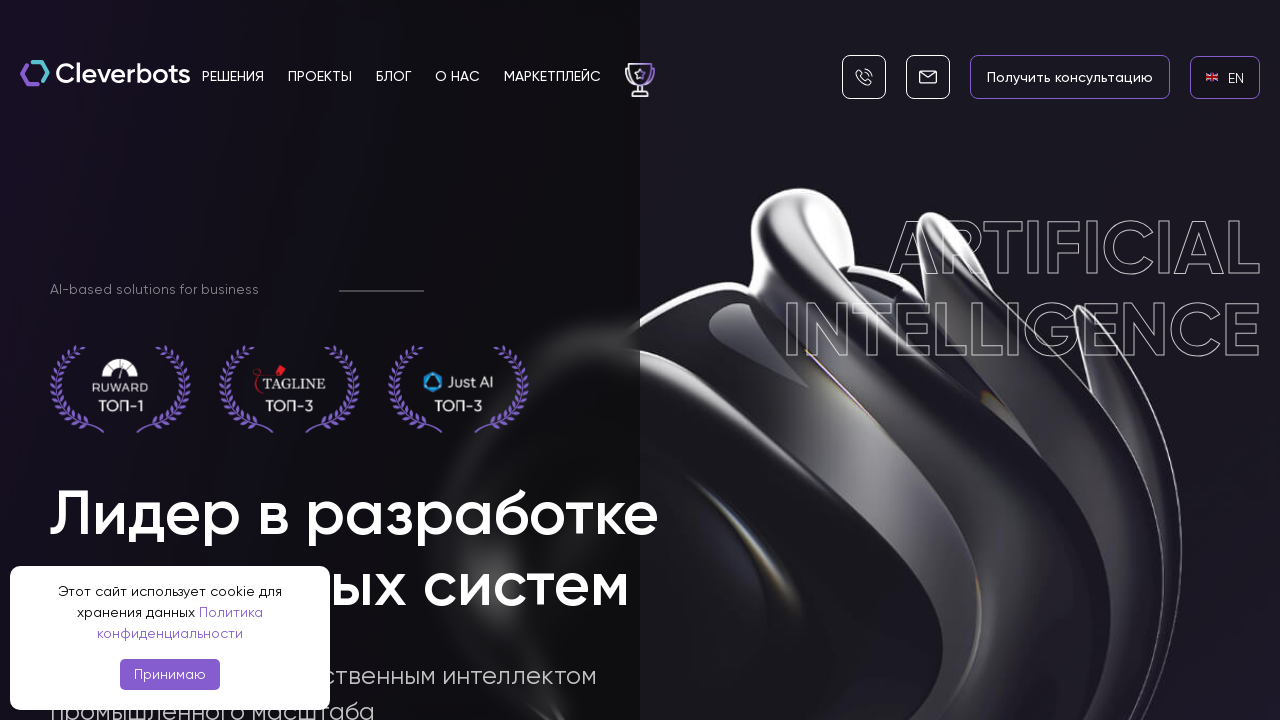

Clicked English language link to switch to English at (1225, 77) on internal:role=link[name="en EN"i]
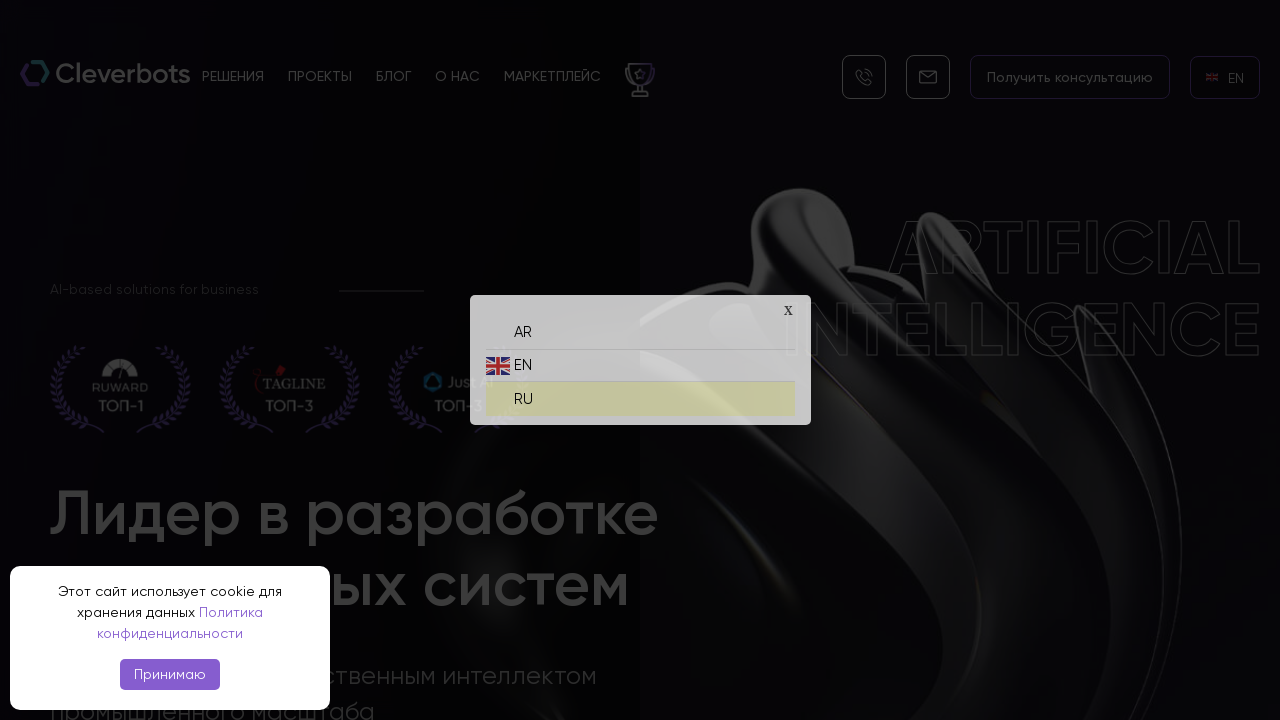

Russian language link became visible
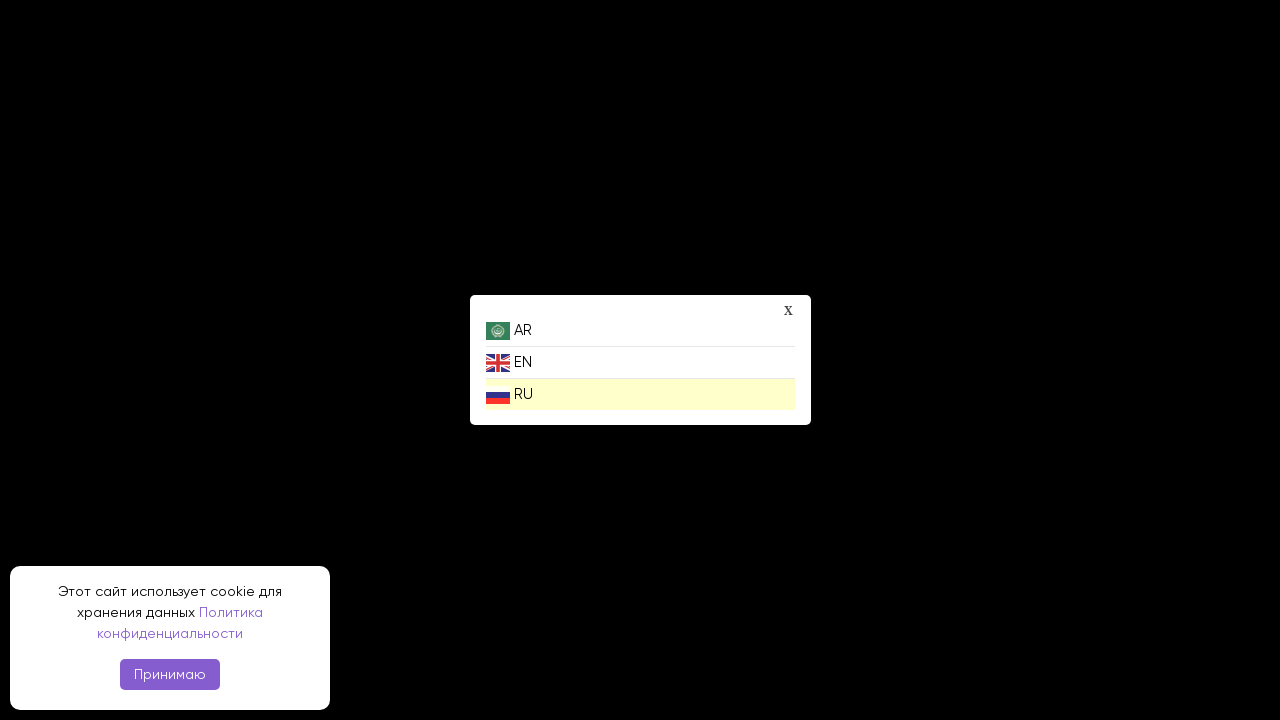

Clicked Russian language link to switch back to Russian at (640, 394) on internal:role=link[name="ru RU"i]
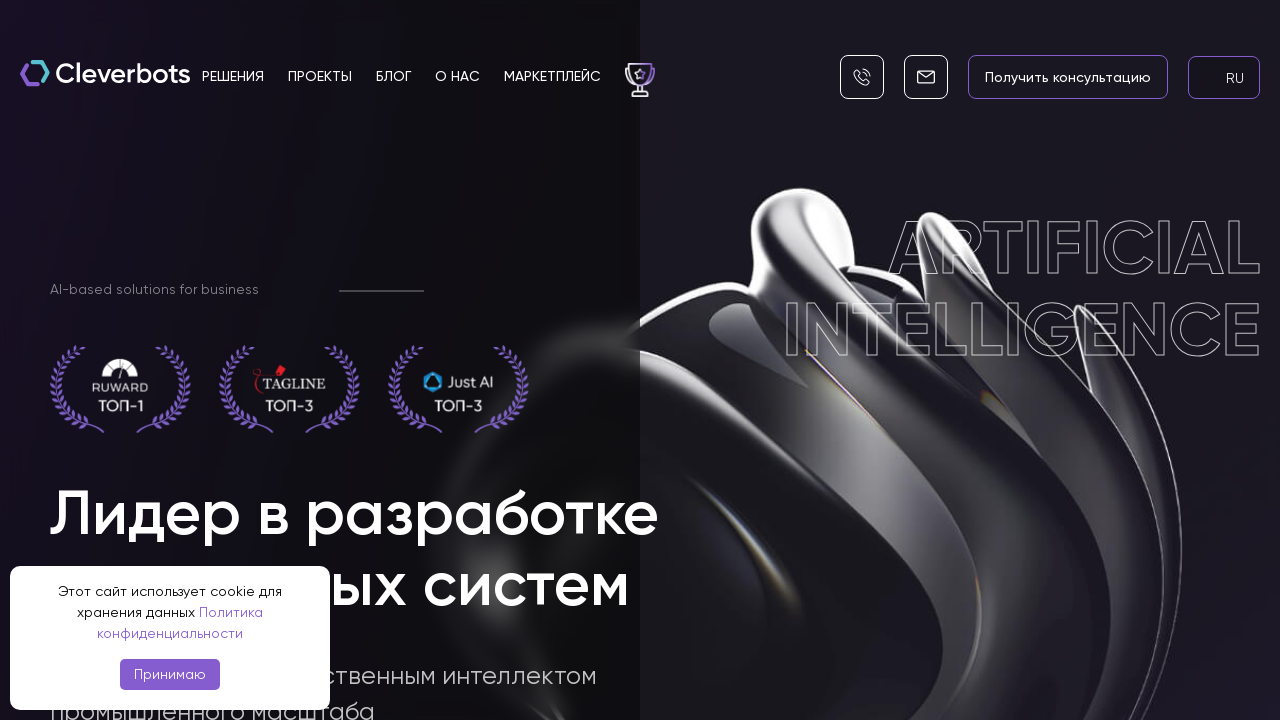

Verified 'Смотреть все проекты' (View all projects) button is visible with correct text
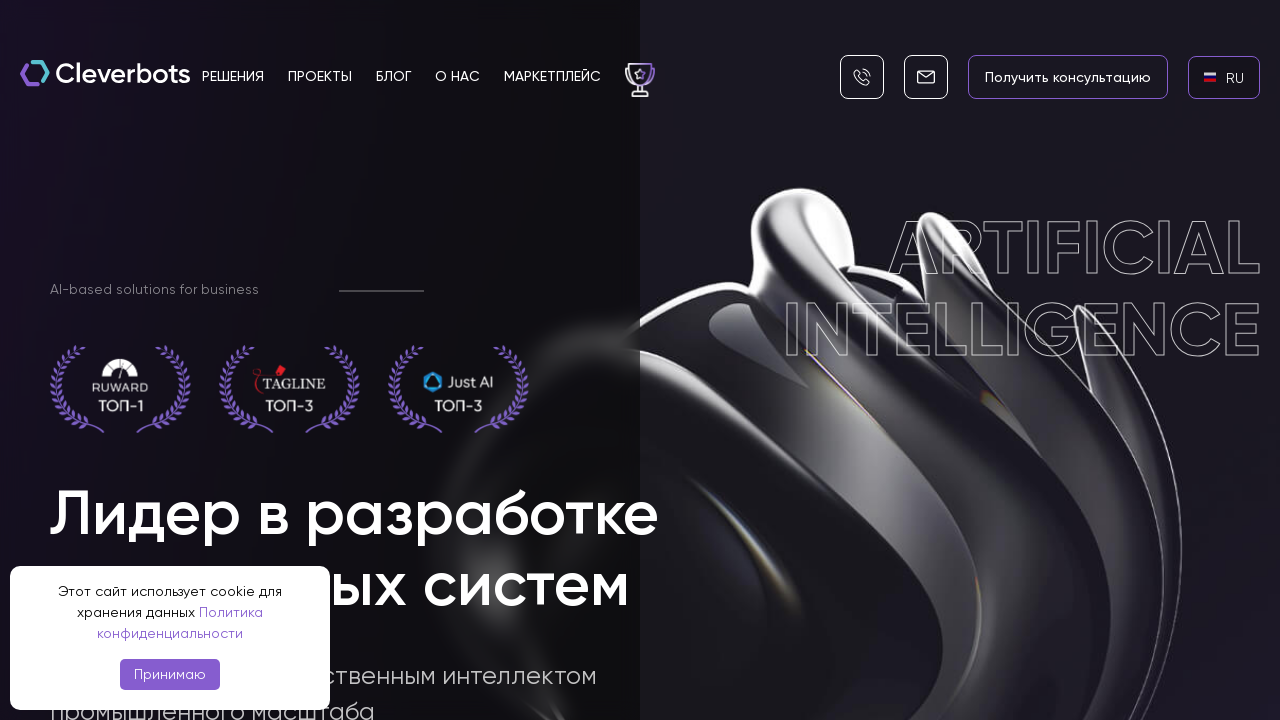

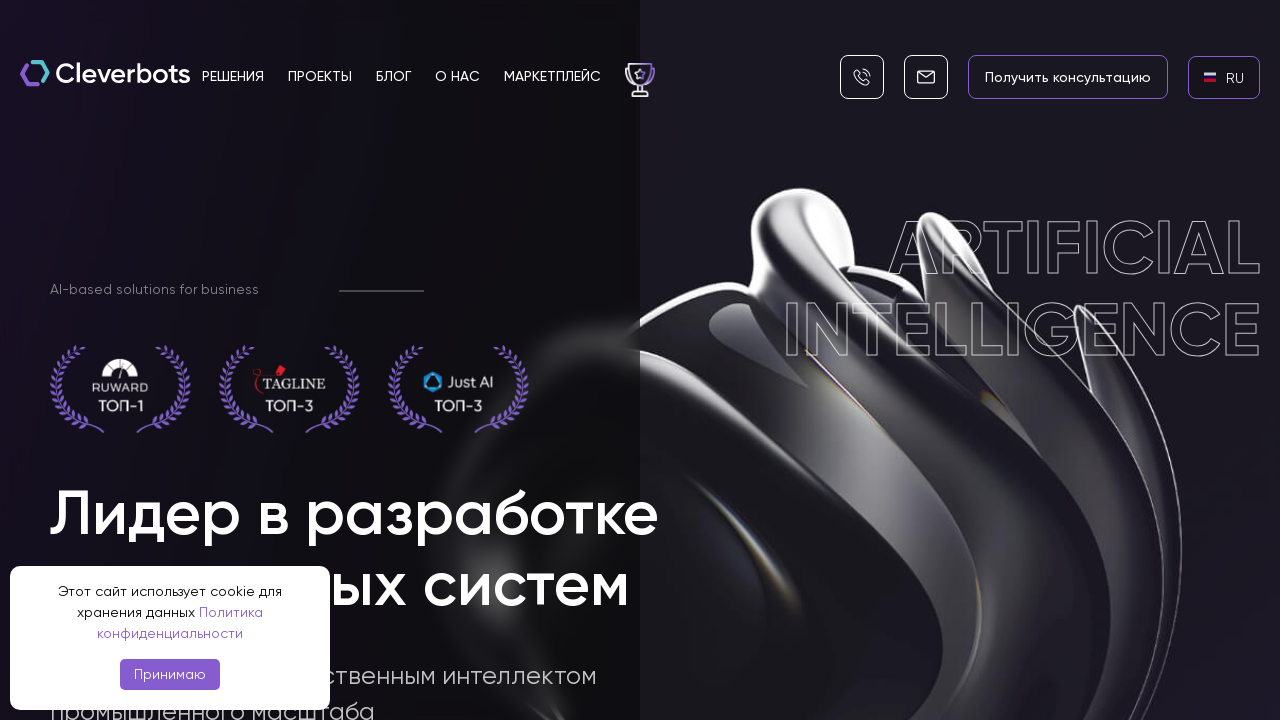